Tests autocomplete functionality by typing a partial search term in a search box and selecting a specific option from the dropdown suggestions.

Starting URL: https://rahulshettyacademy.com/AutomationPractice/

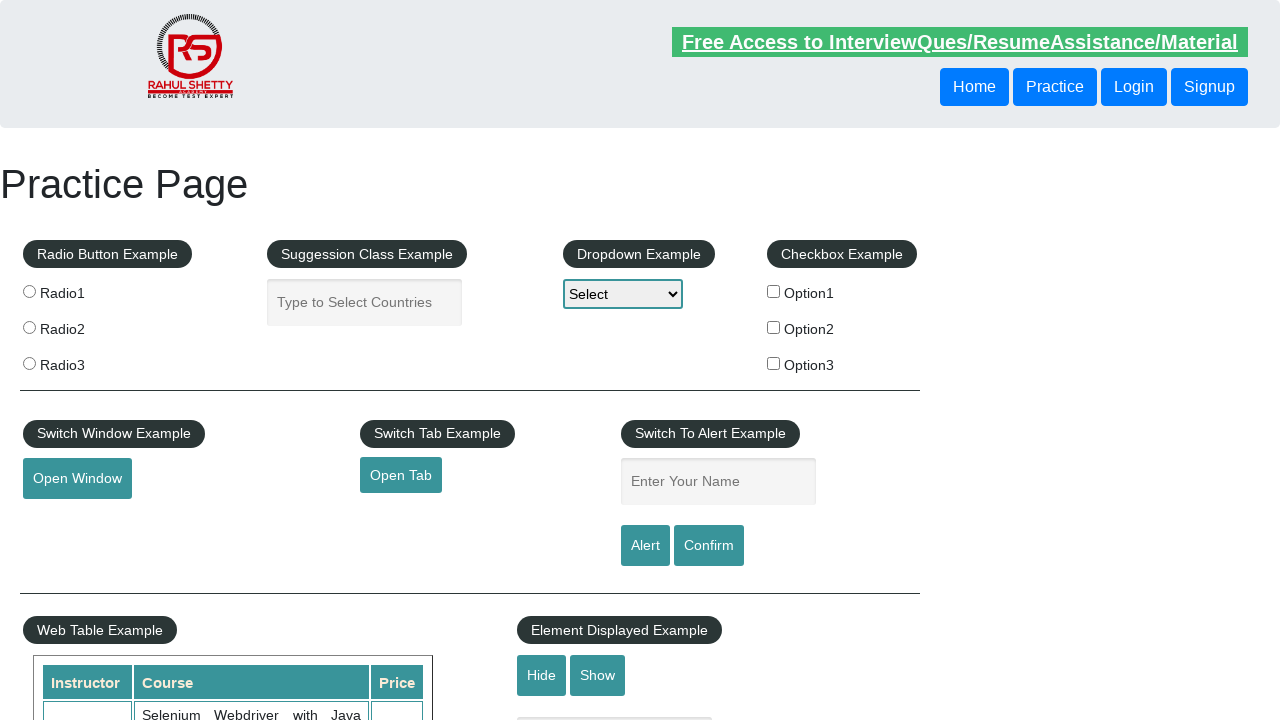

Navigated to AutomationPractice page
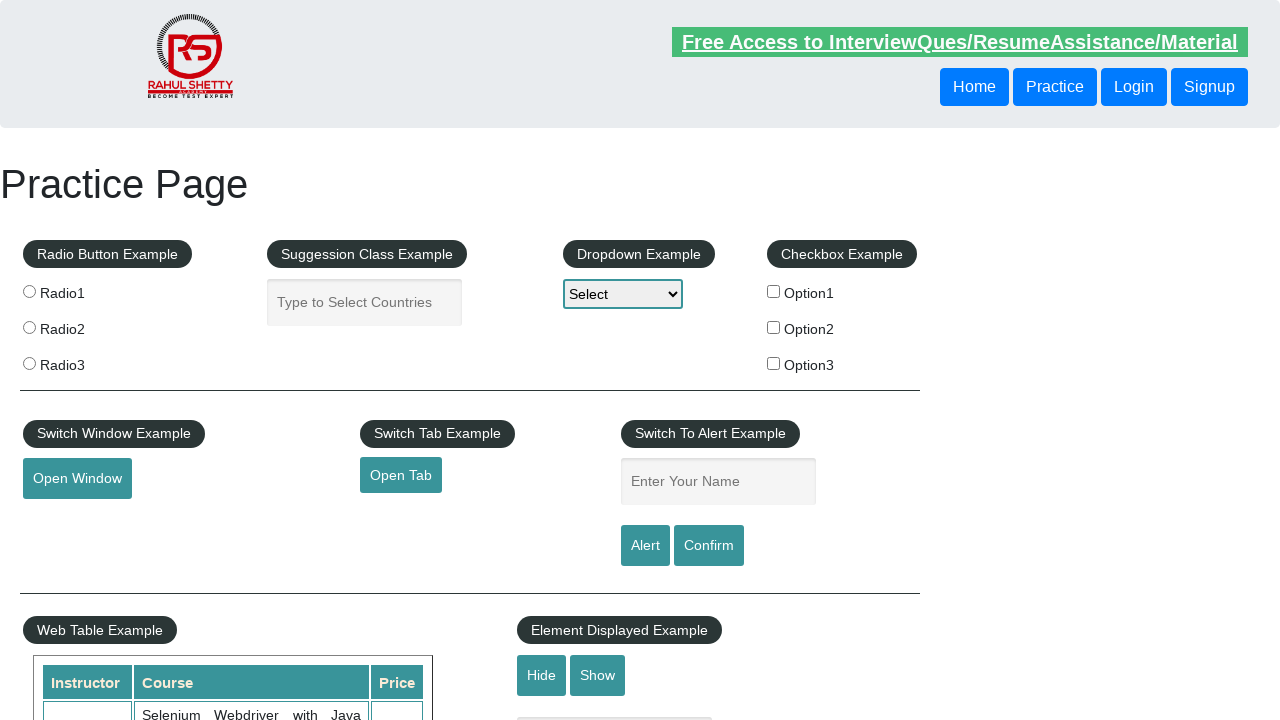

Filled autocomplete search box with 'ind' on #autocomplete
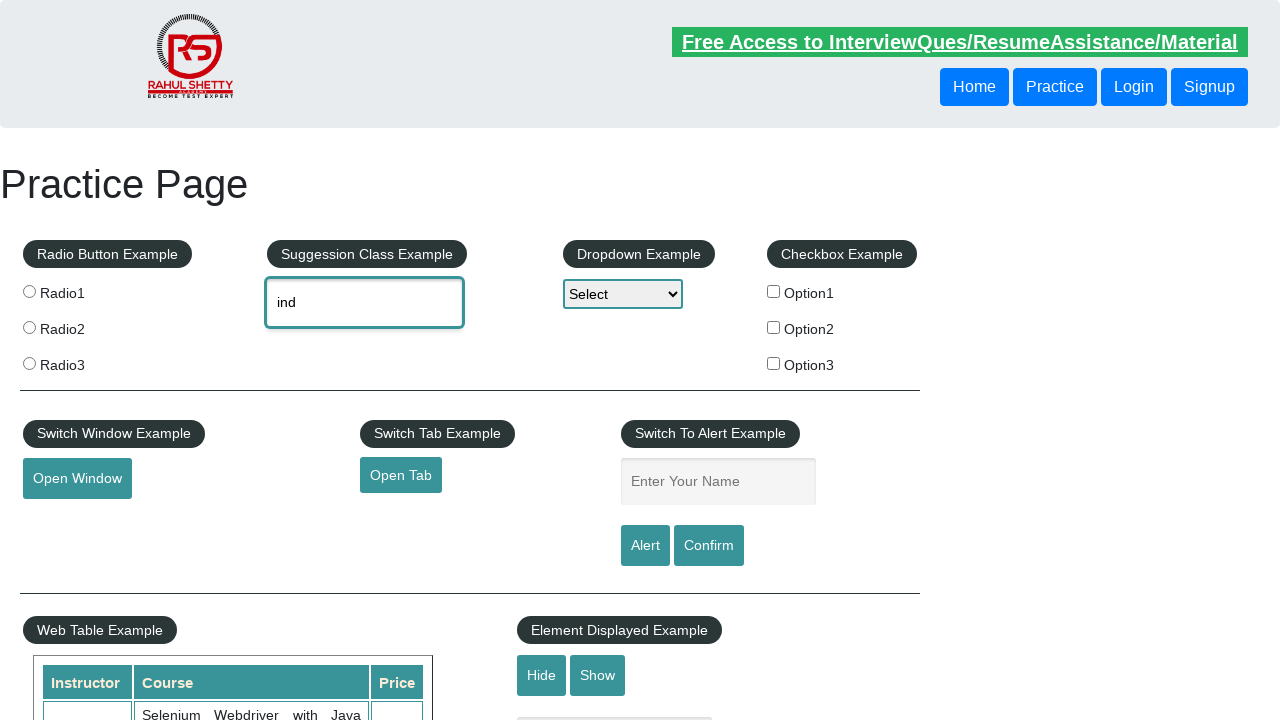

Autocomplete dropdown appeared
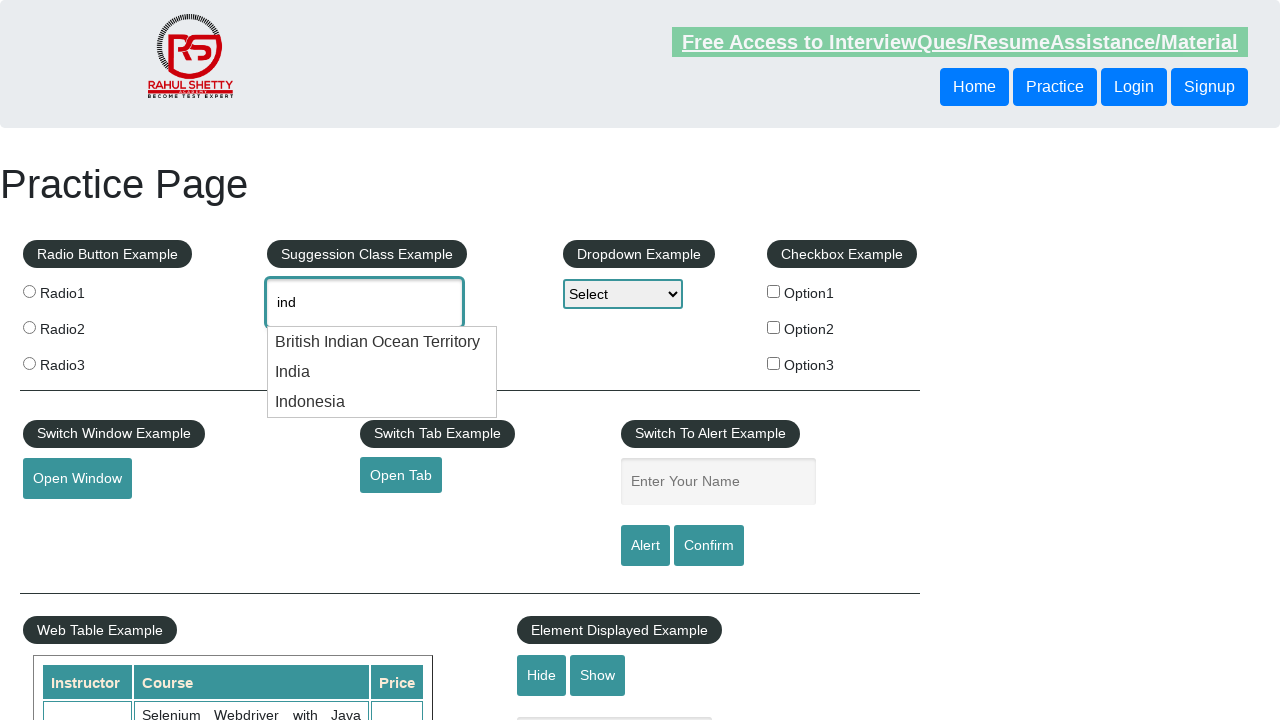

Retrieved 3 dropdown options
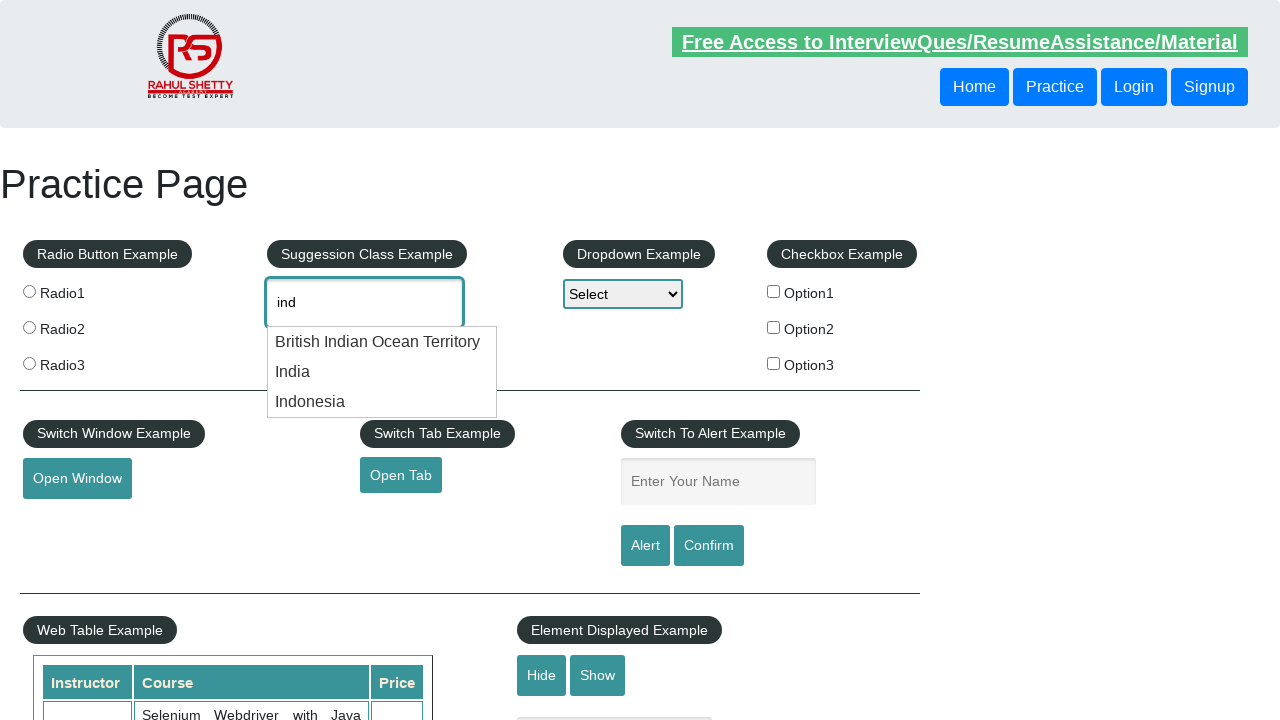

Selected 'British Indian Ocean Territory' from dropdown at (382, 342) on xpath=//ul[@id='ui-id-1']/li/div >> nth=0
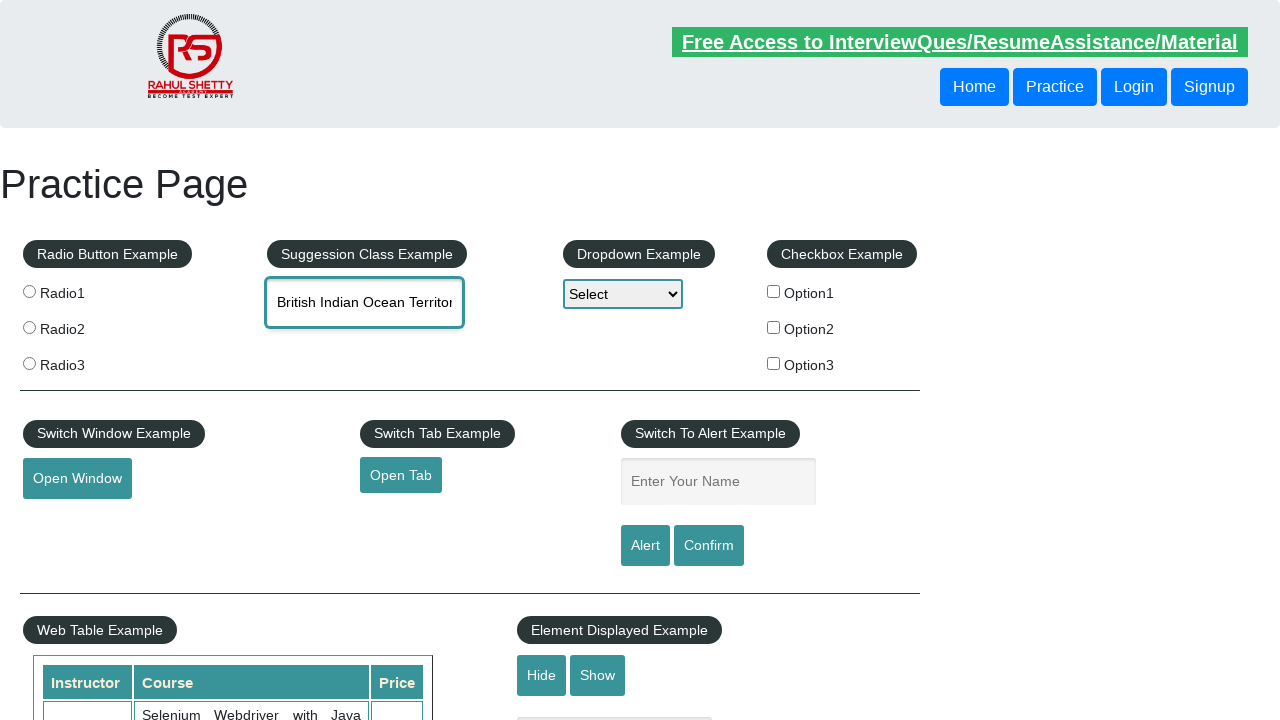

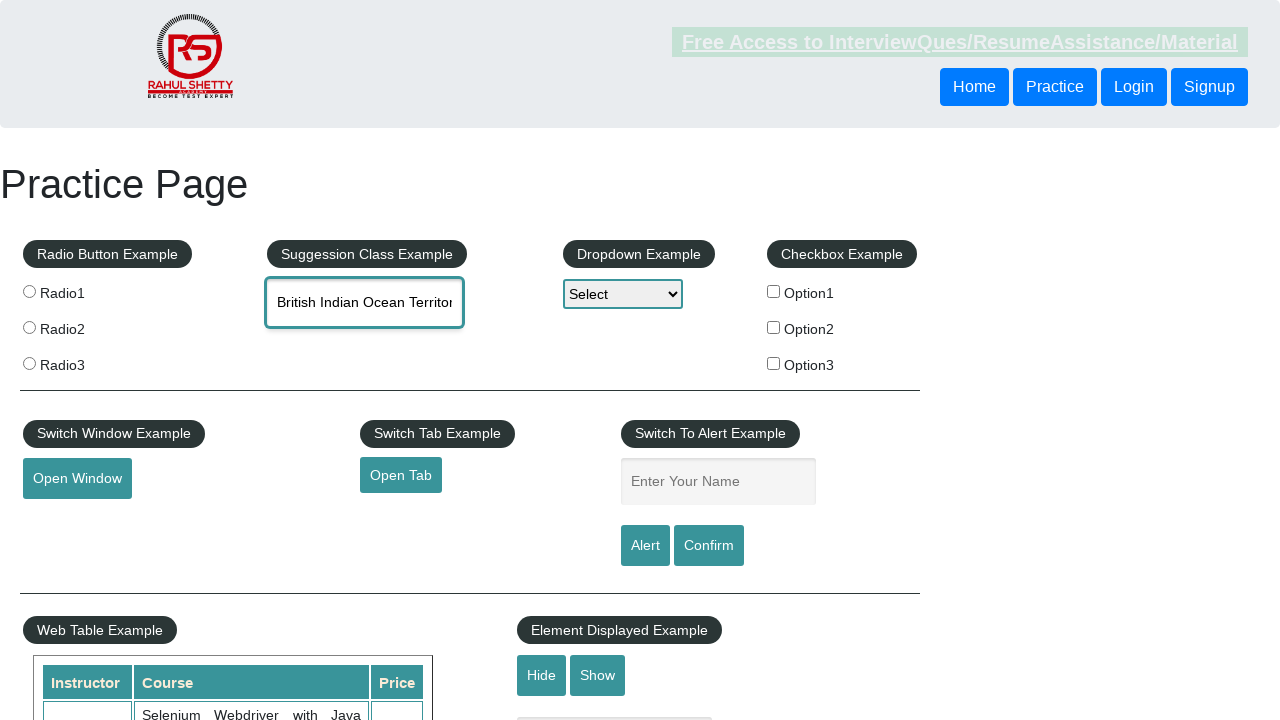